Tests form interaction by finding multiple input fields and filling username and password fields using index-based selection

Starting URL: https://the-internet.herokuapp.com/login

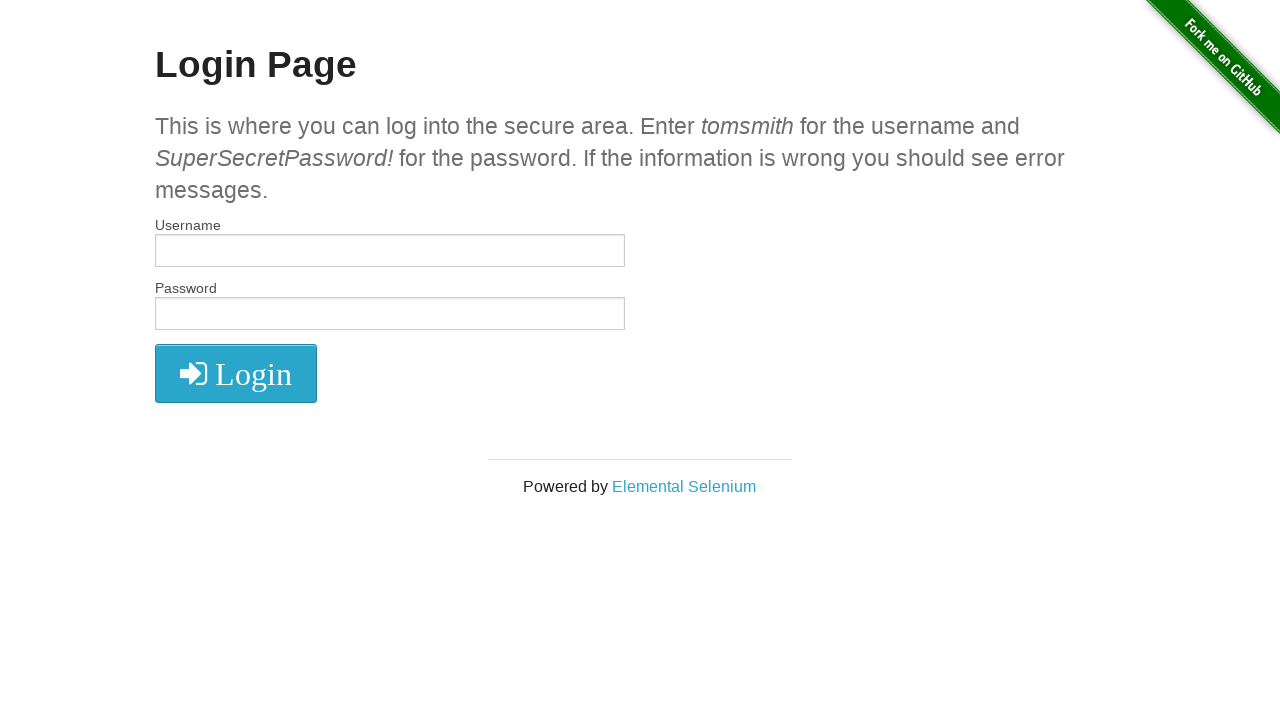

Located all input fields on the login page
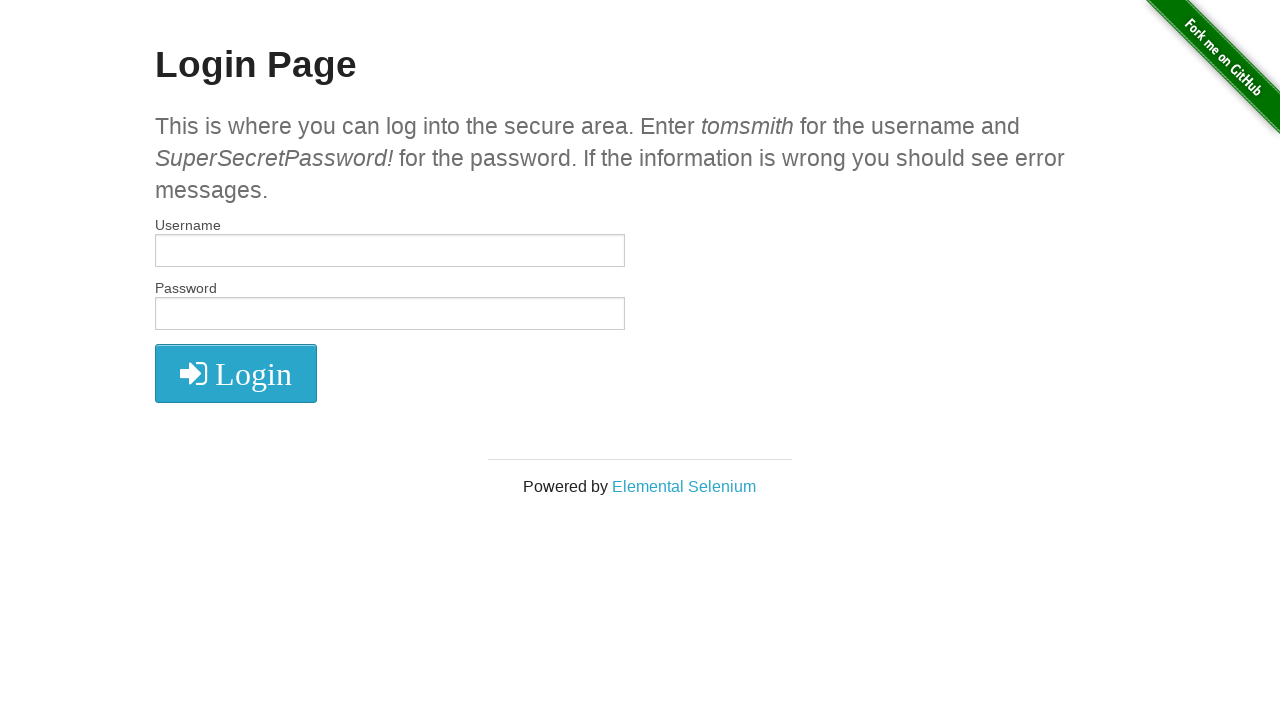

Verified that input fields exist on the page
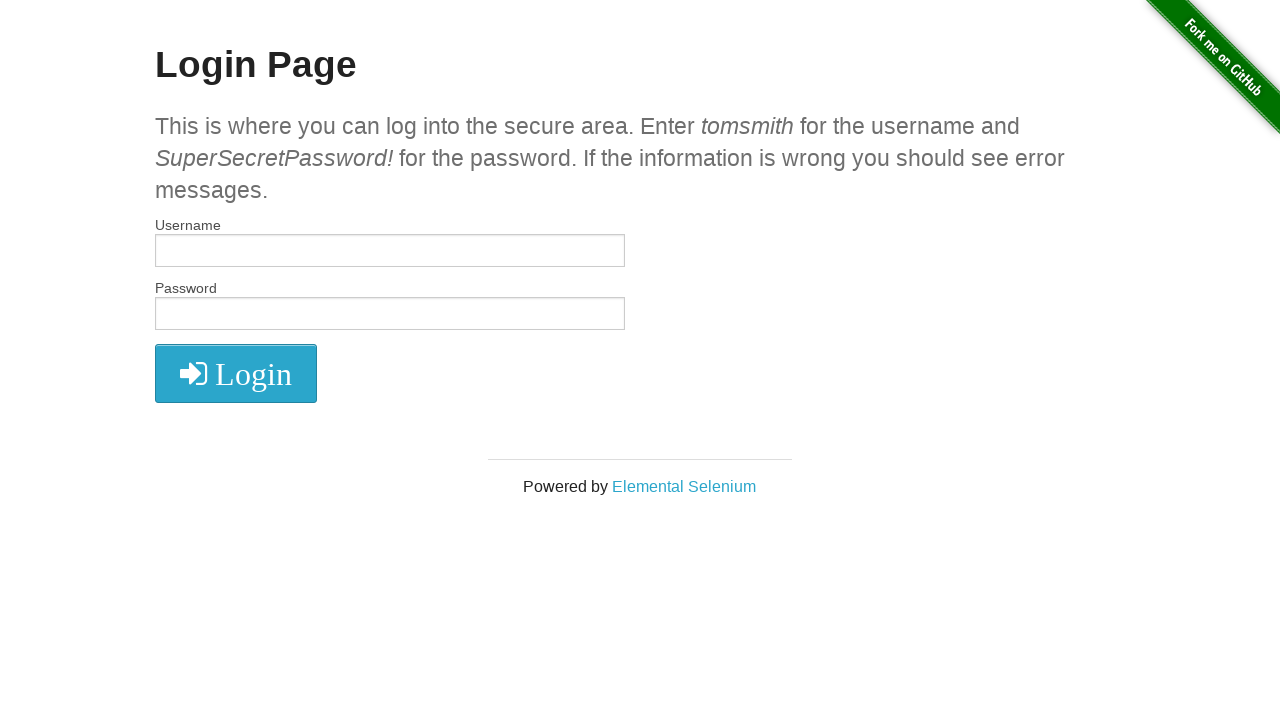

Filled username field with 'tomsmith' on input >> nth=0
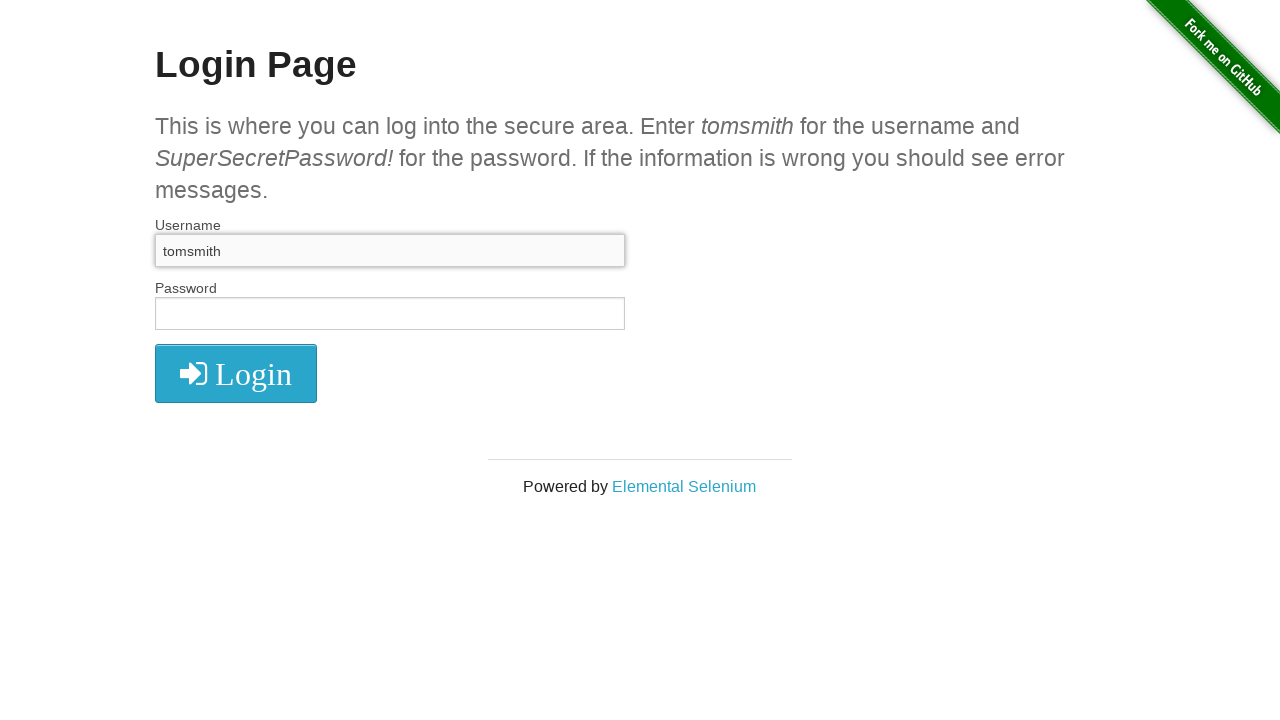

Filled password field with 'SuperSecretPassword!' on input >> nth=1
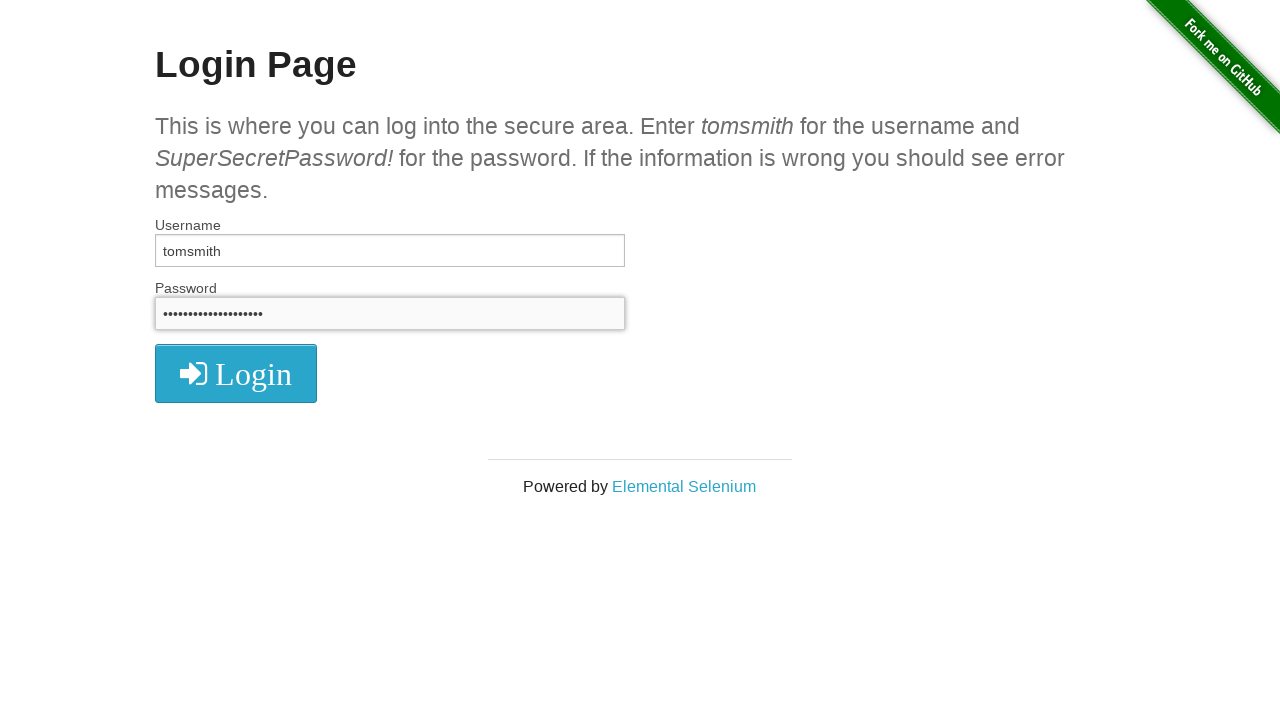

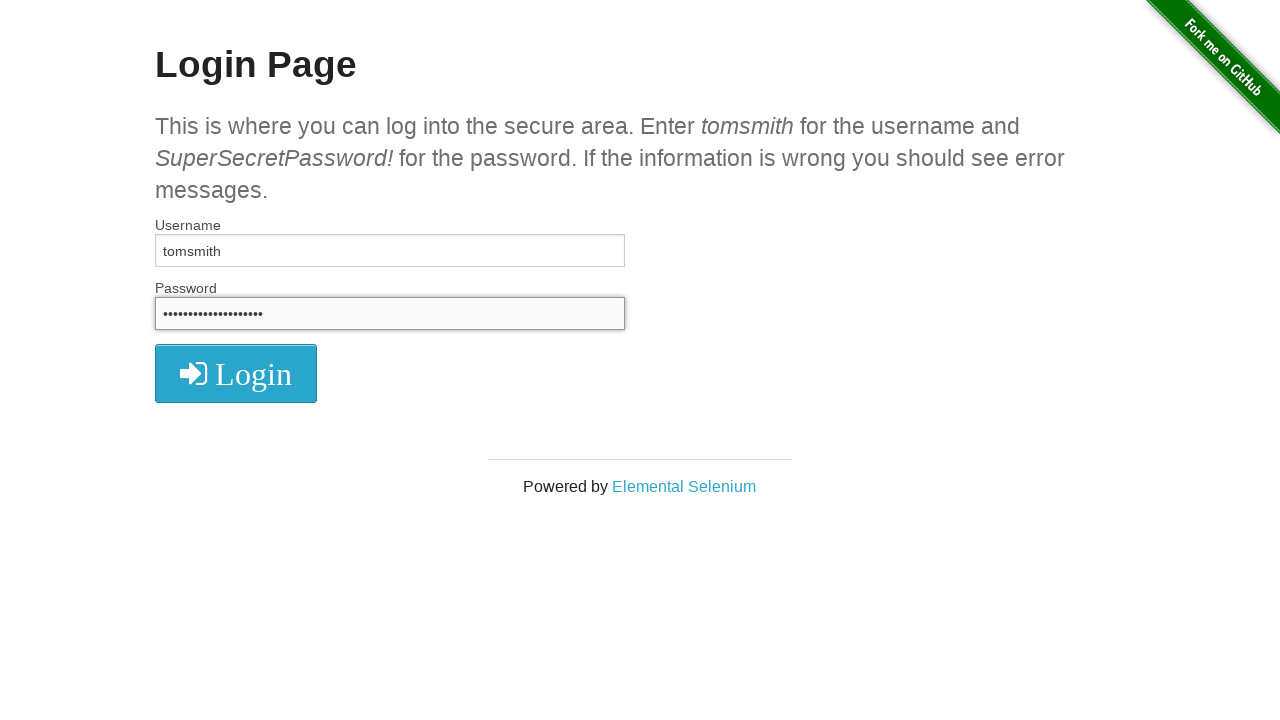